Tests the confirmation alert by clicking the confirm button, dismissing the alert, and verifying the result shows "You selected Cancel"

Starting URL: https://demoqa.com/alerts

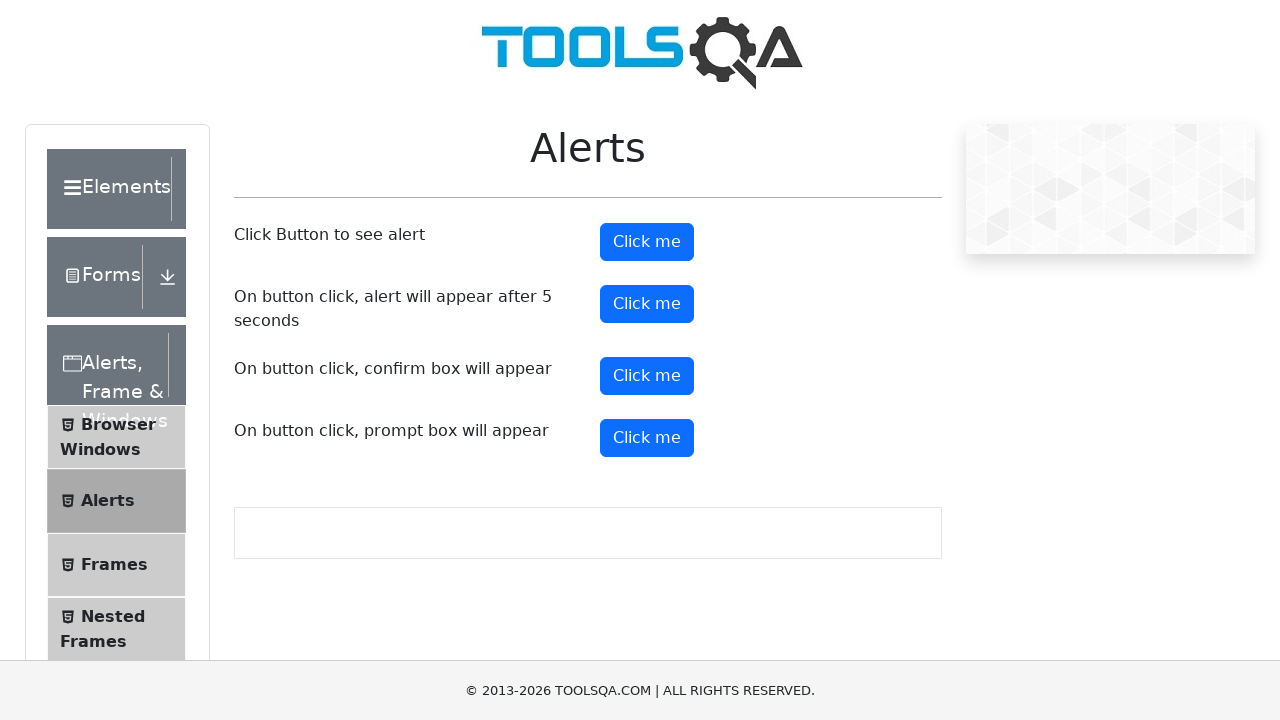

Set up dialog handler to dismiss the confirmation alert
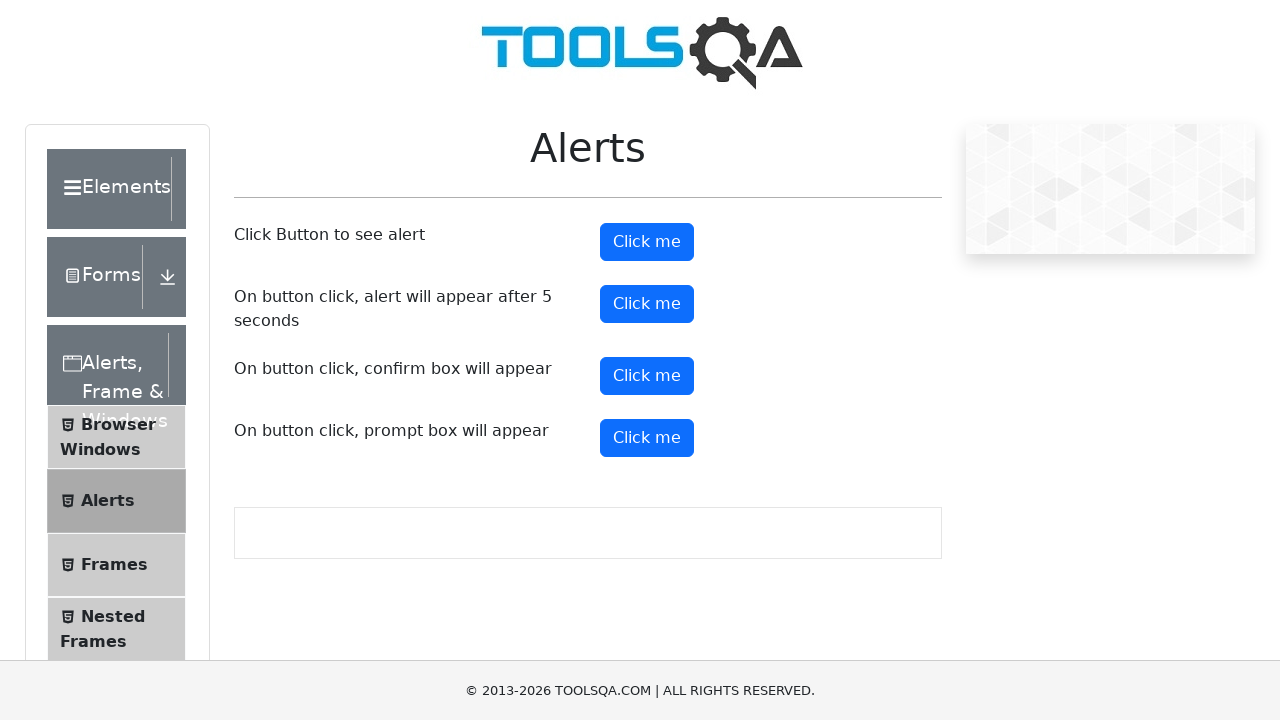

Clicked the confirmation alert button at (647, 376) on #confirmButton
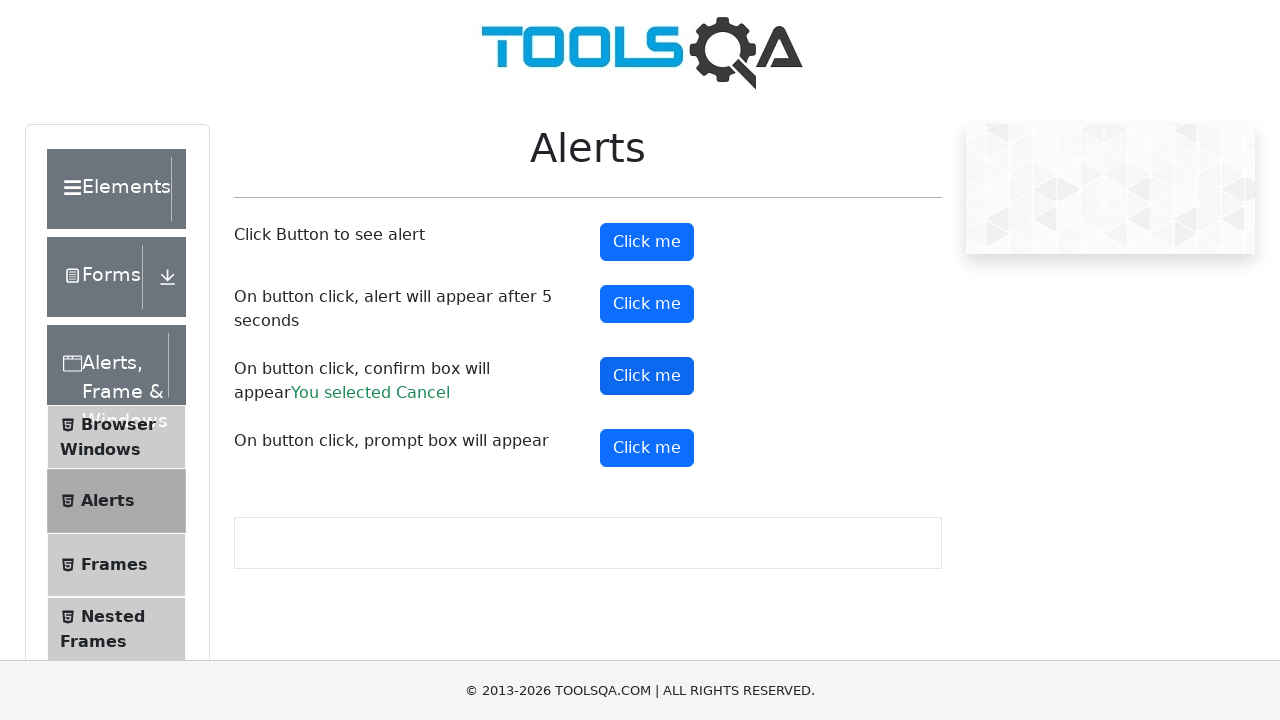

Confirmation result text appeared showing 'You selected Cancel'
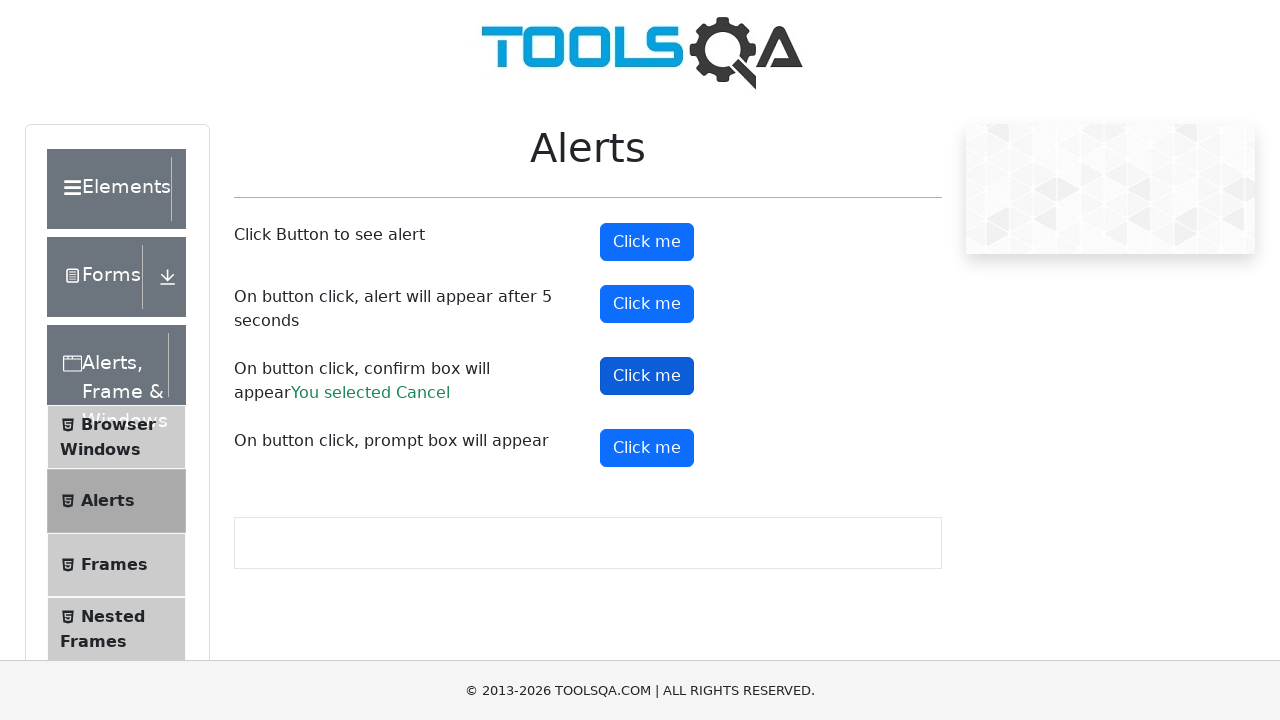

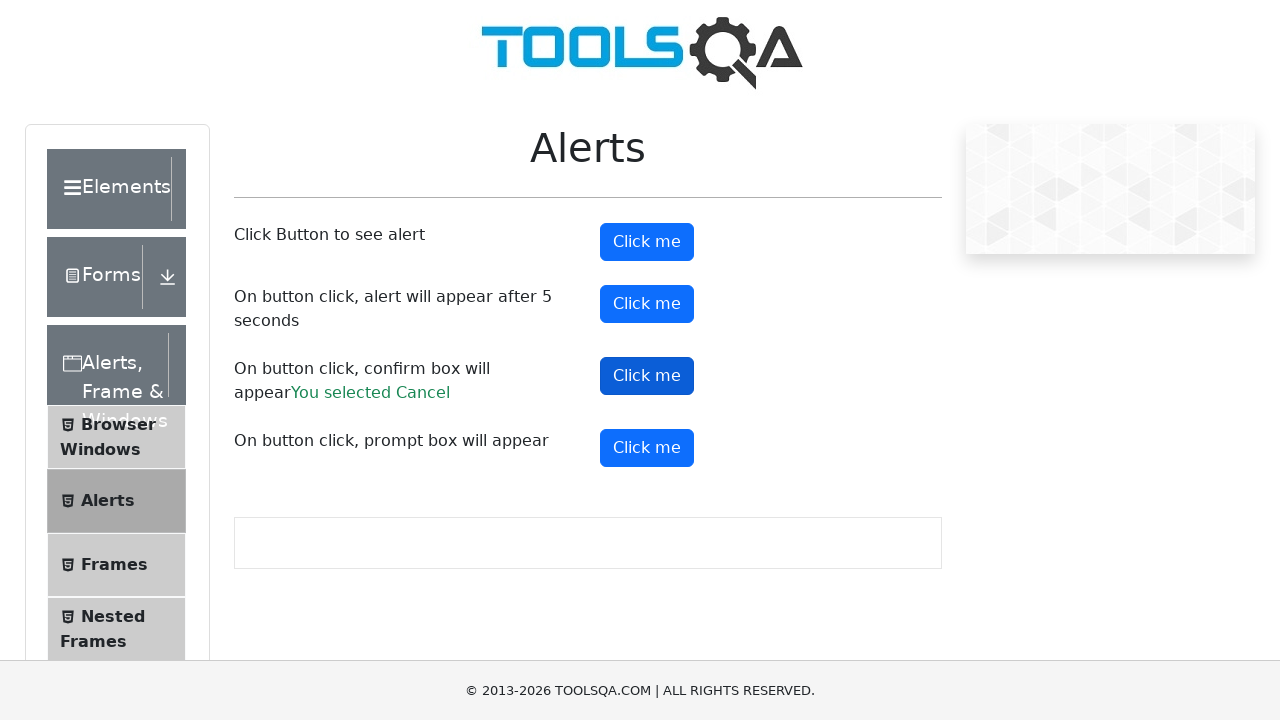